Tests the "Load More" pagination functionality on Rotten Tomatoes movies page by repeatedly clicking the load more button until all content is loaded.

Starting URL: https://www.rottentomatoes.com/browse/movies_in_theaters/

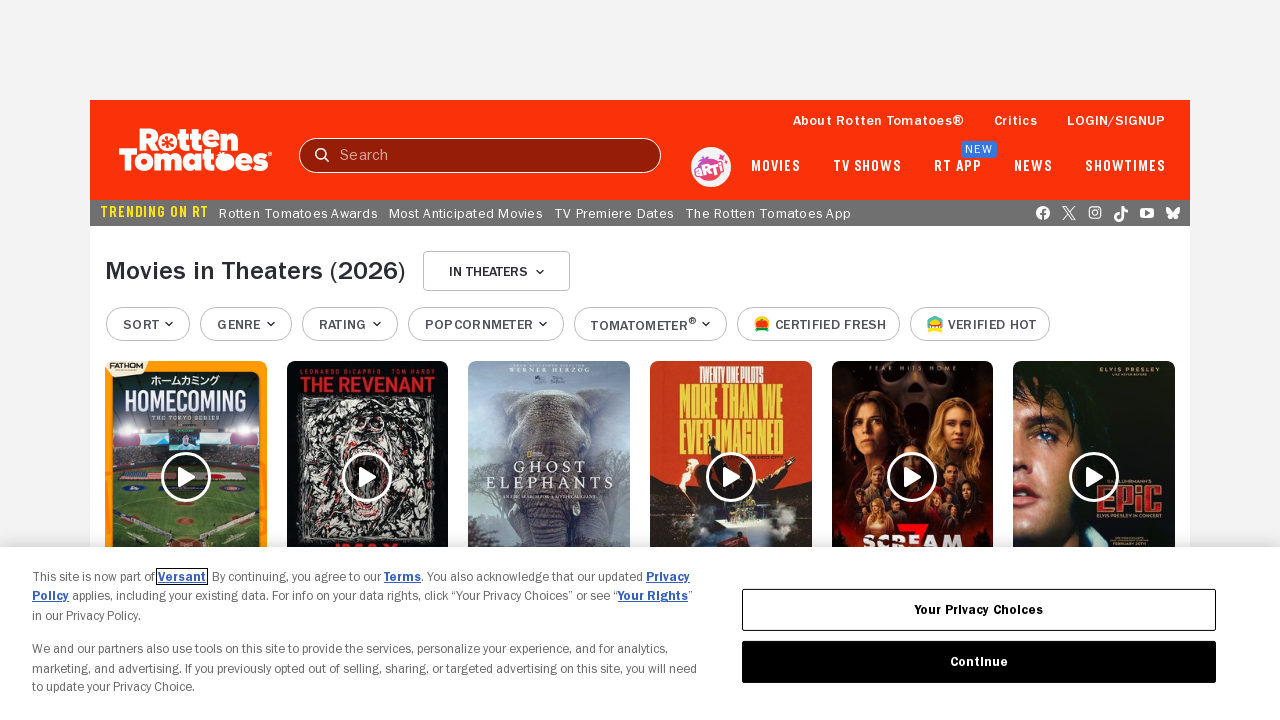

Waited for initial movie tiles to load
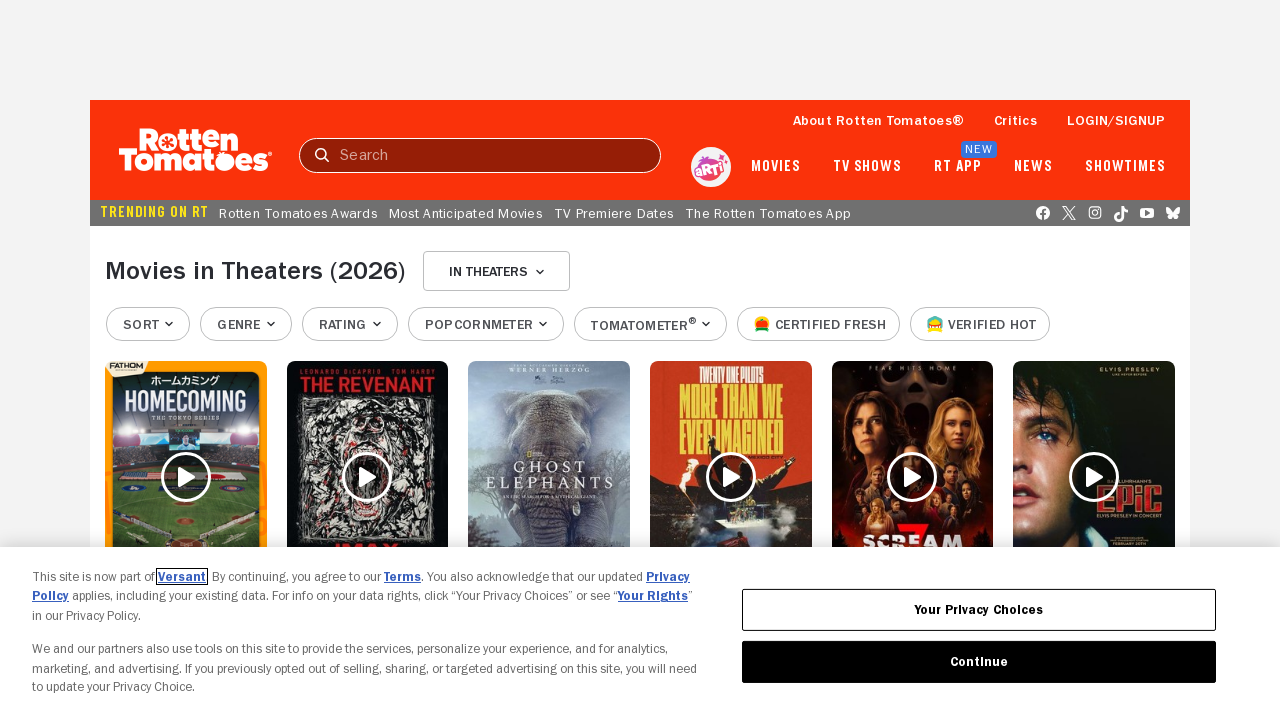

Located Load More button
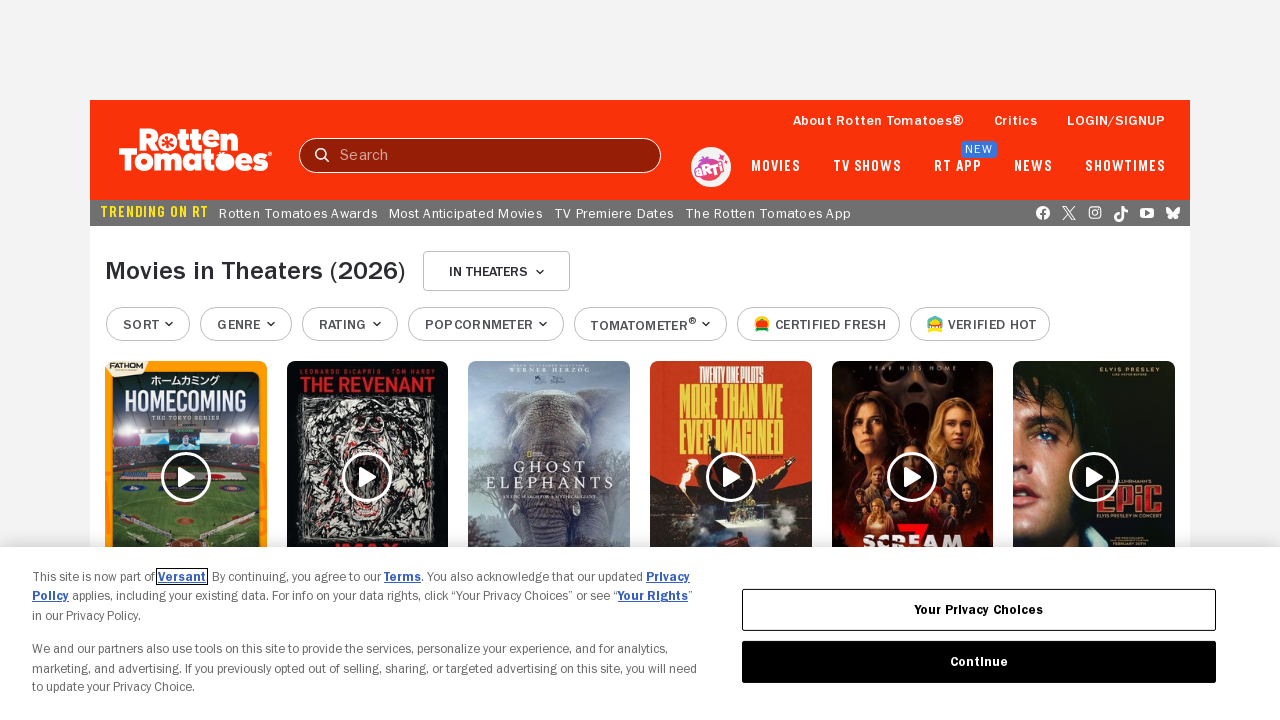

Clicked Load More button (attempt 1/10) at (640, 397) on div.discovery__actions button
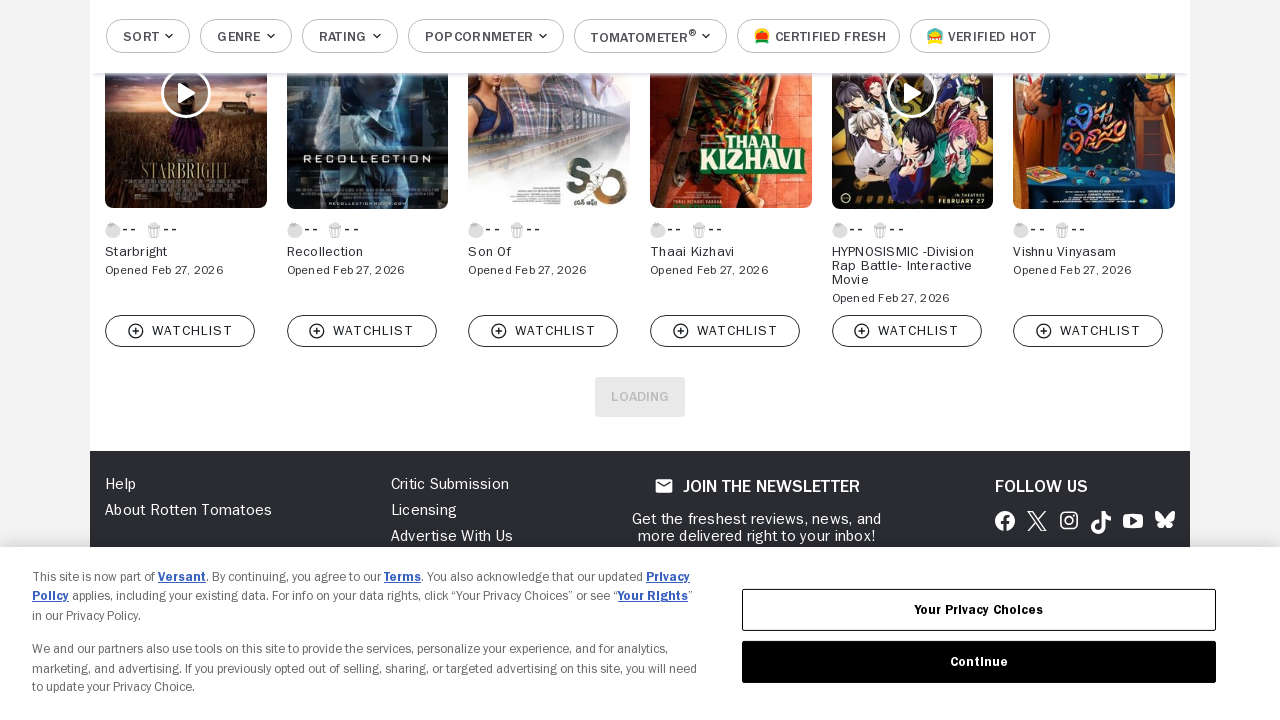

Waited 2 seconds for new movie content to load
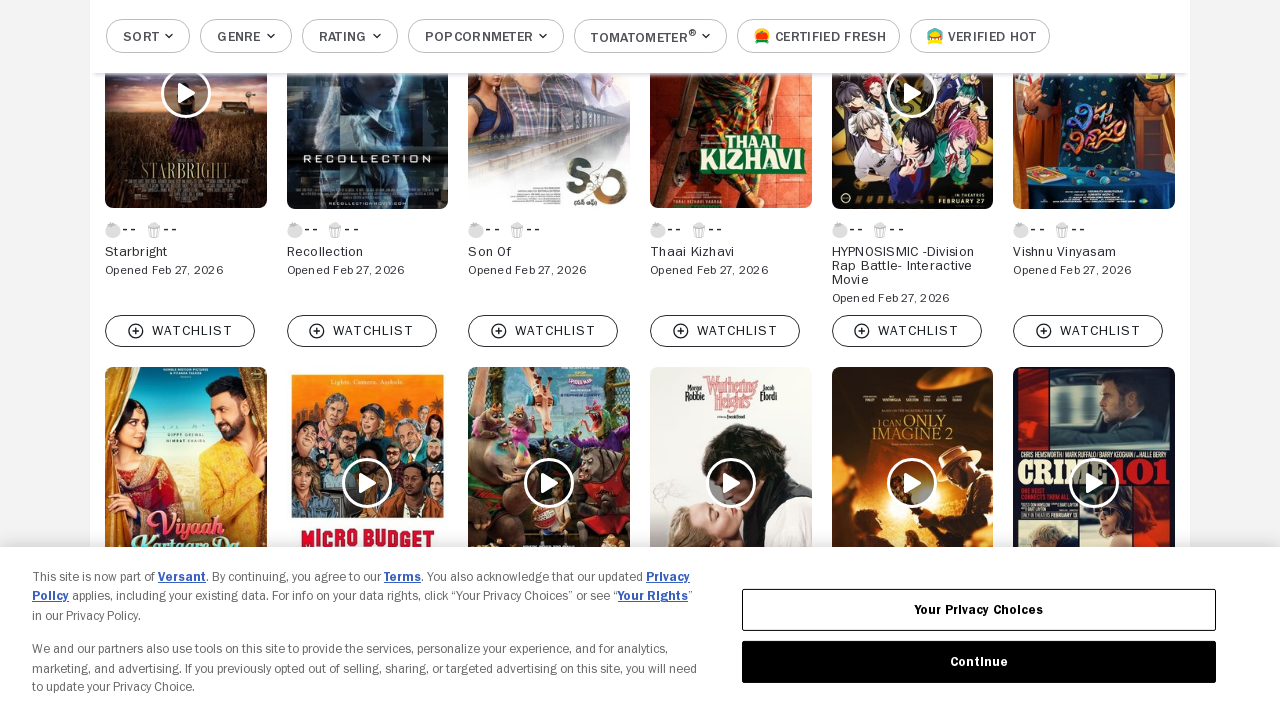

Located Load More button
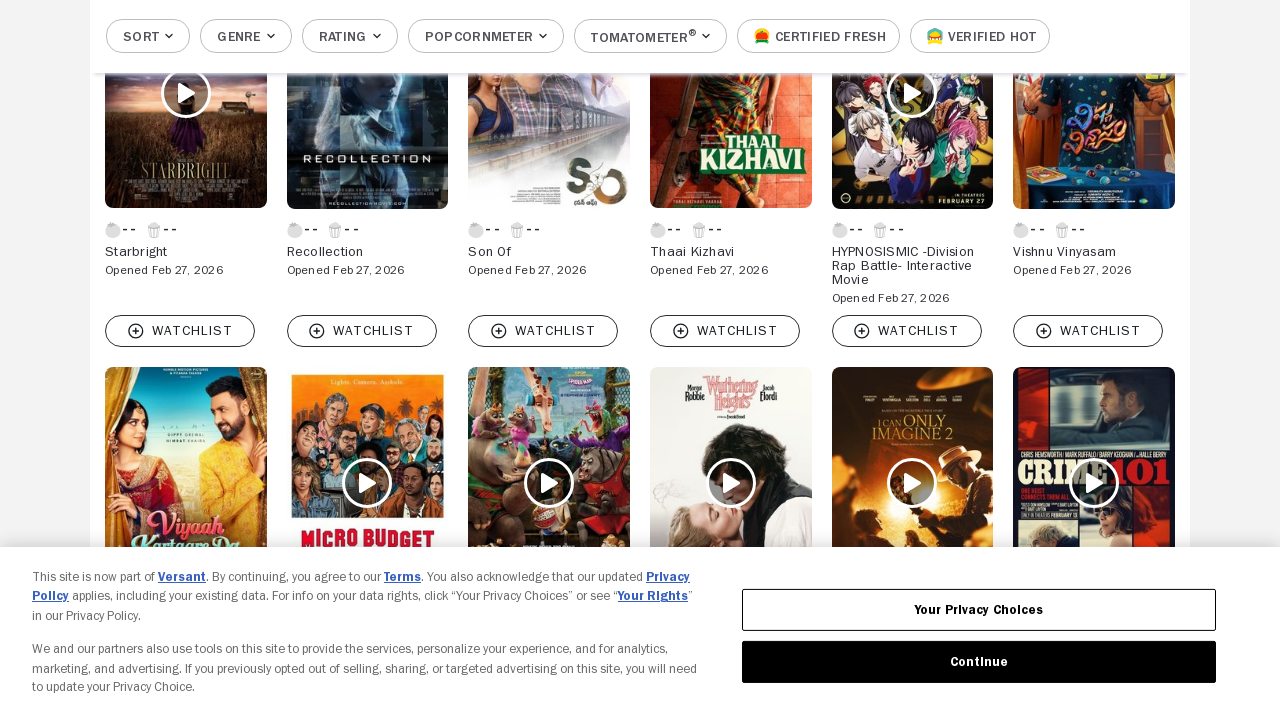

Clicked Load More button (attempt 2/10) at (640, 396) on div.discovery__actions button
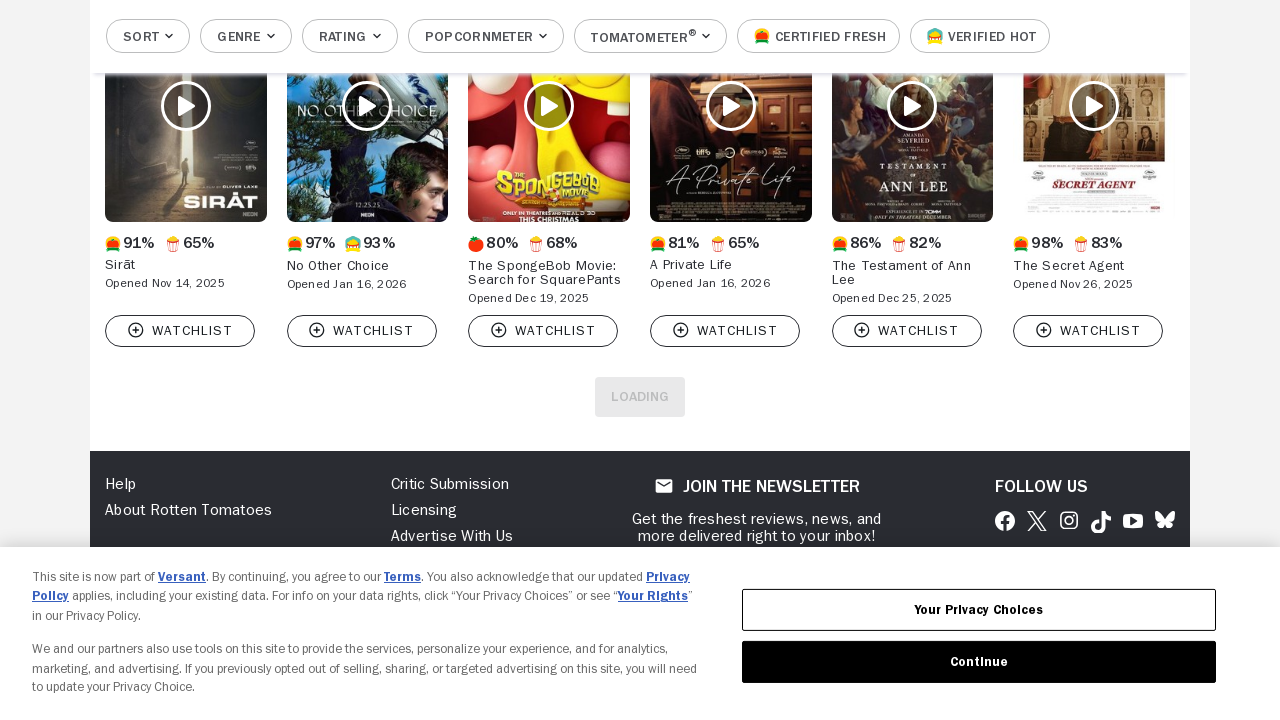

Waited 2 seconds for new movie content to load
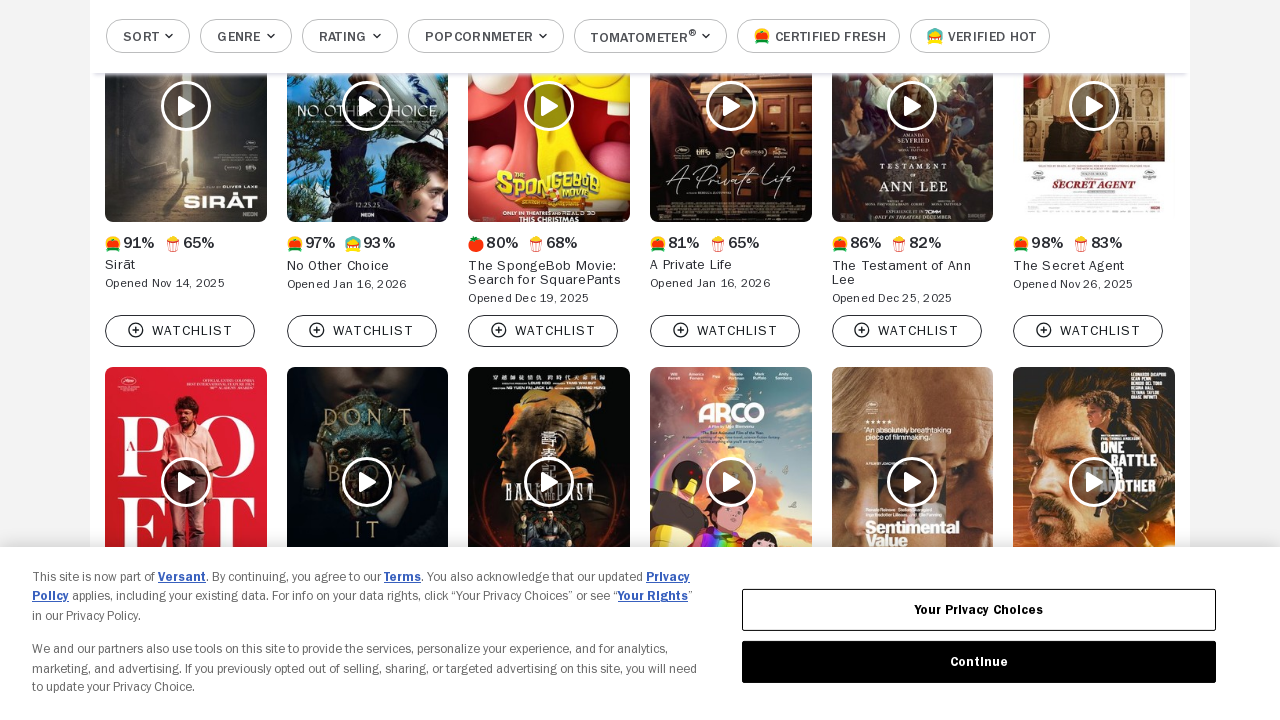

Located Load More button
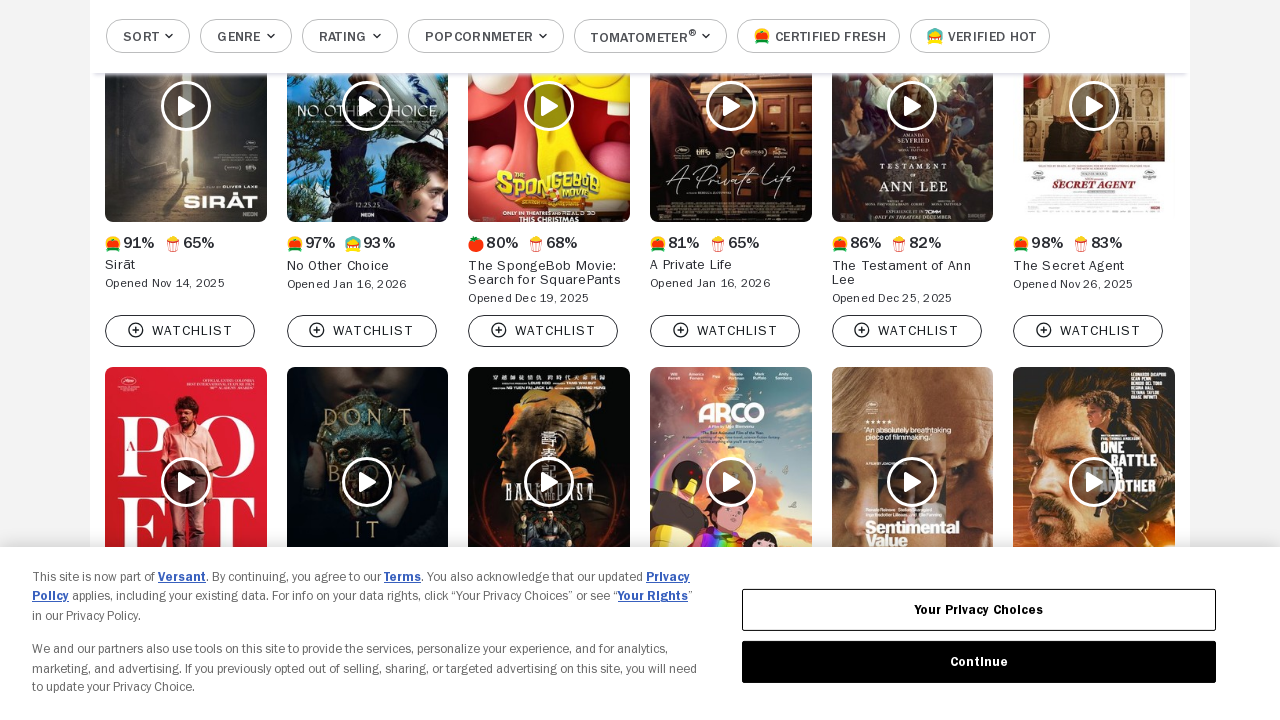

Clicked Load More button (attempt 3/10) at (640, 396) on div.discovery__actions button
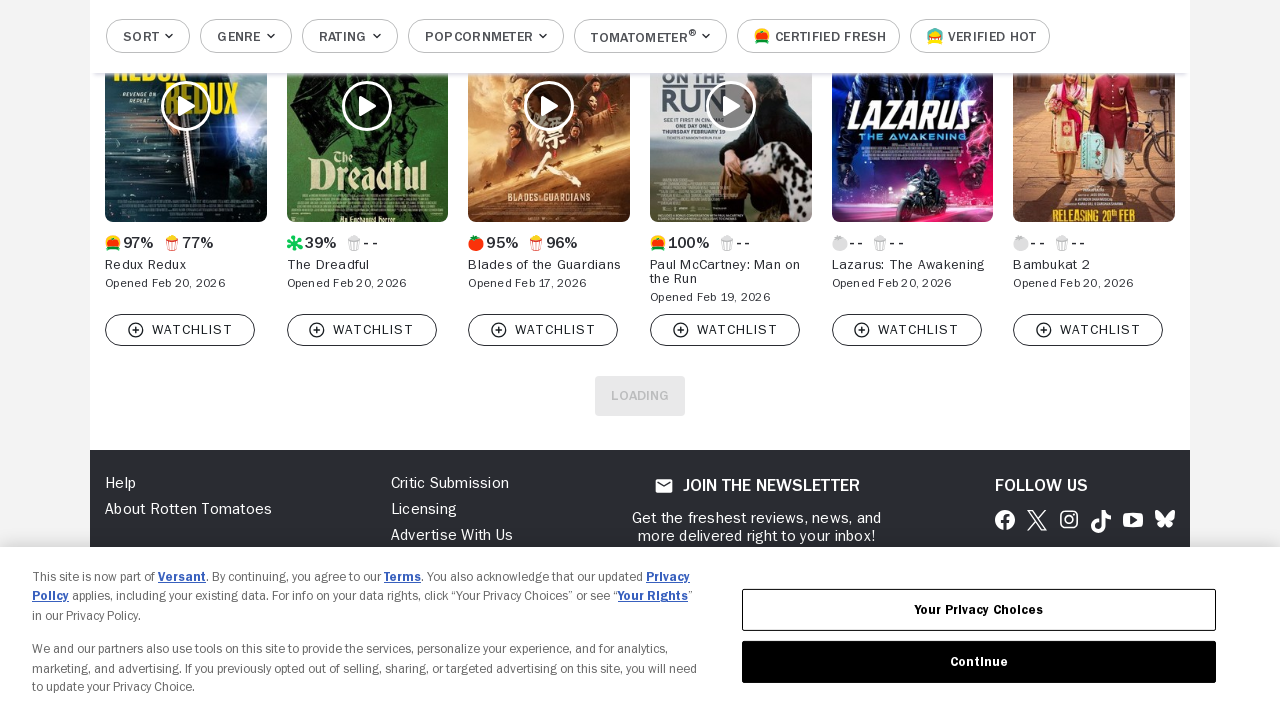

Waited 2 seconds for new movie content to load
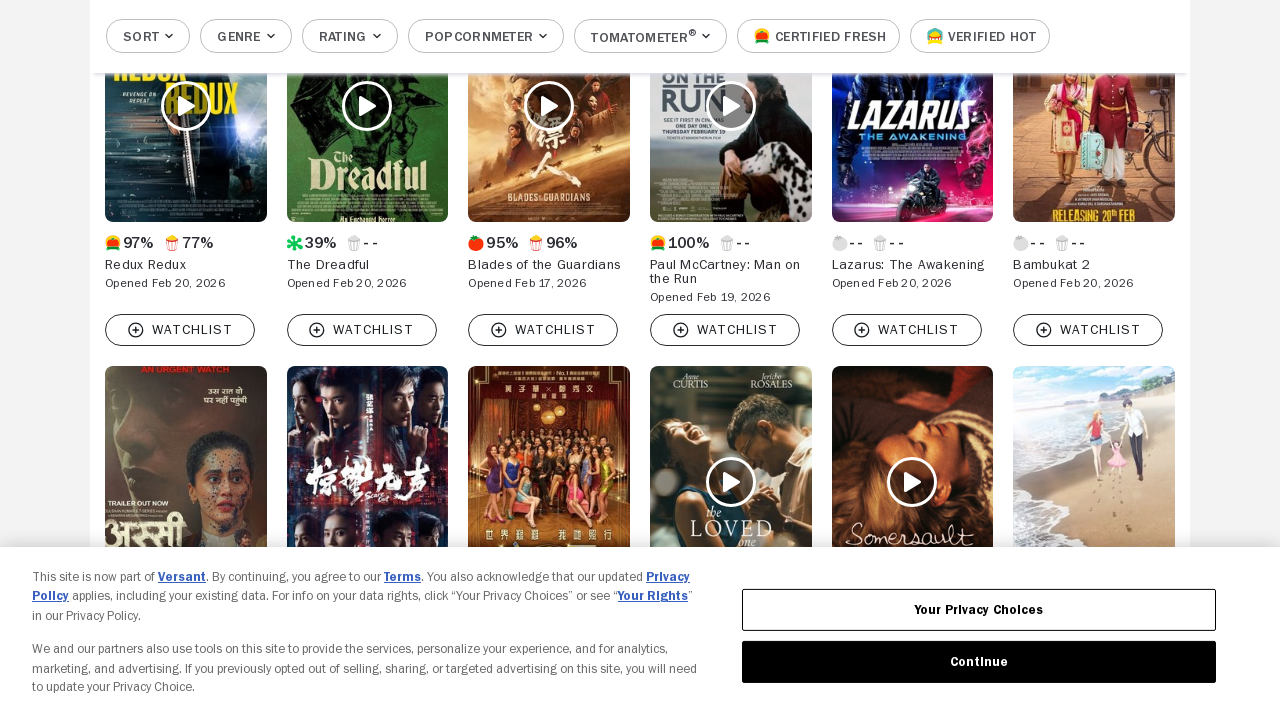

Located Load More button
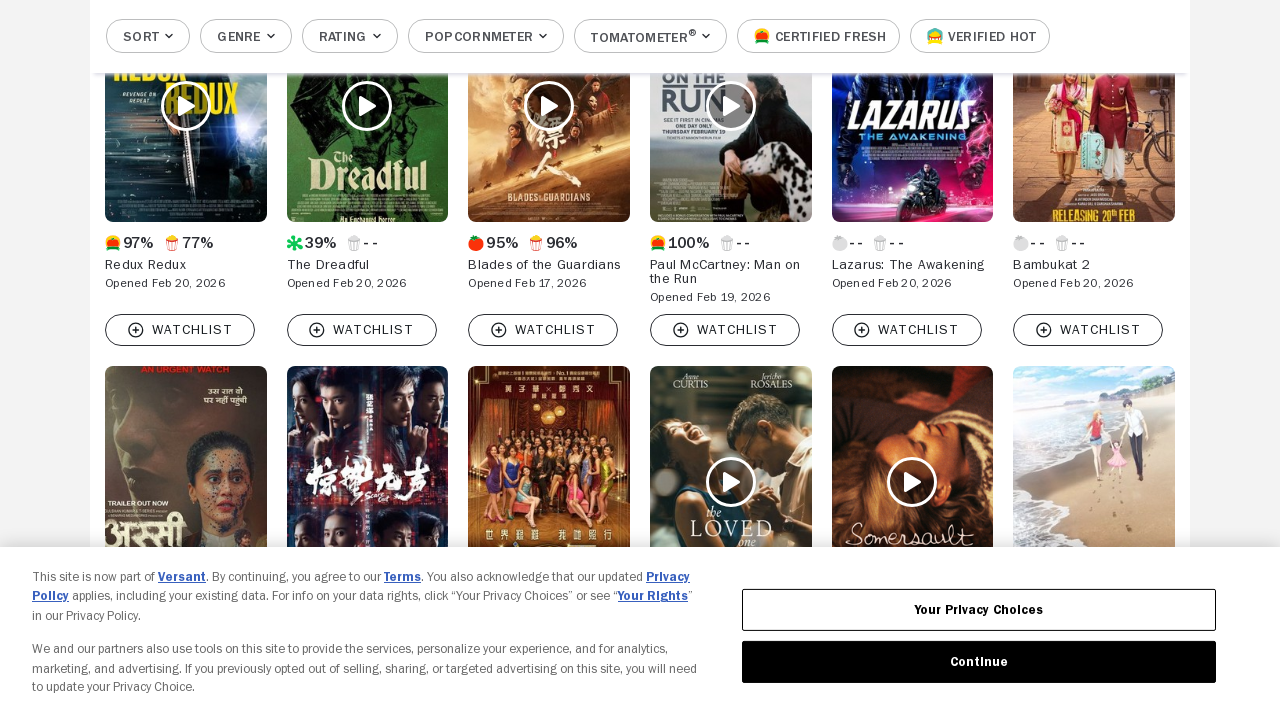

Exception occurred - Load More button no longer available on div.discovery__actions button
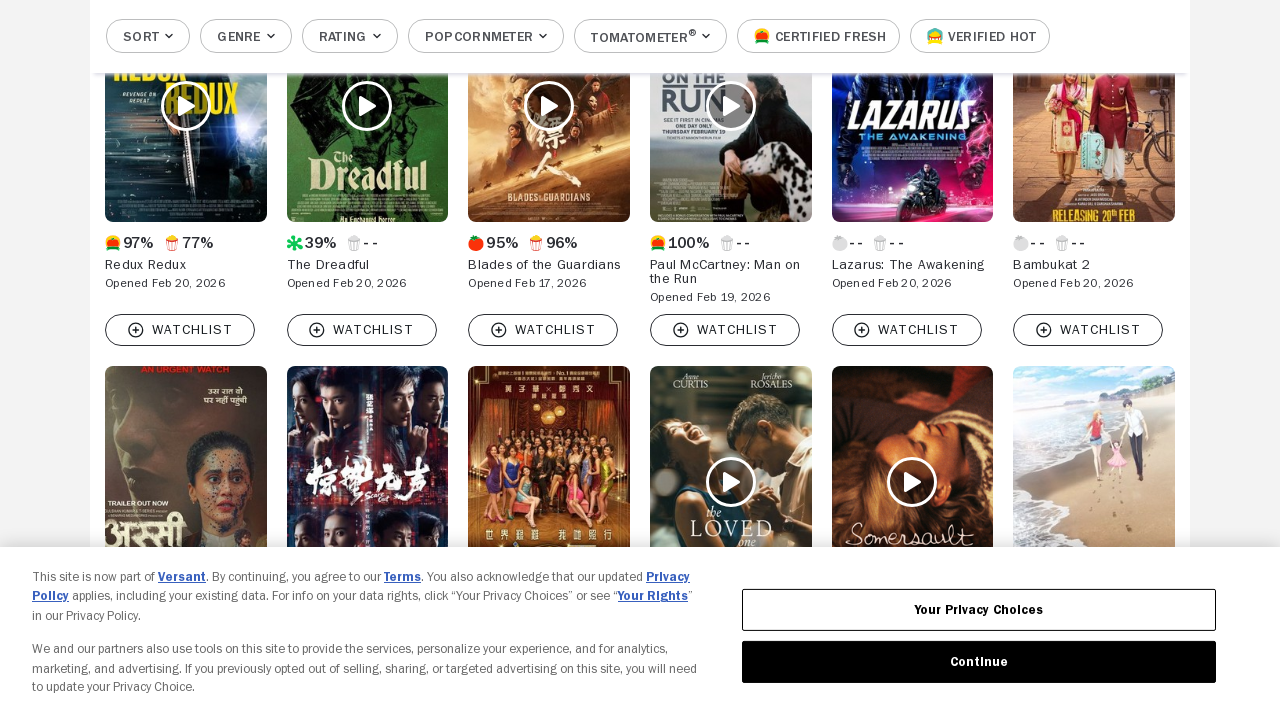

Verified all movie tiles are displayed
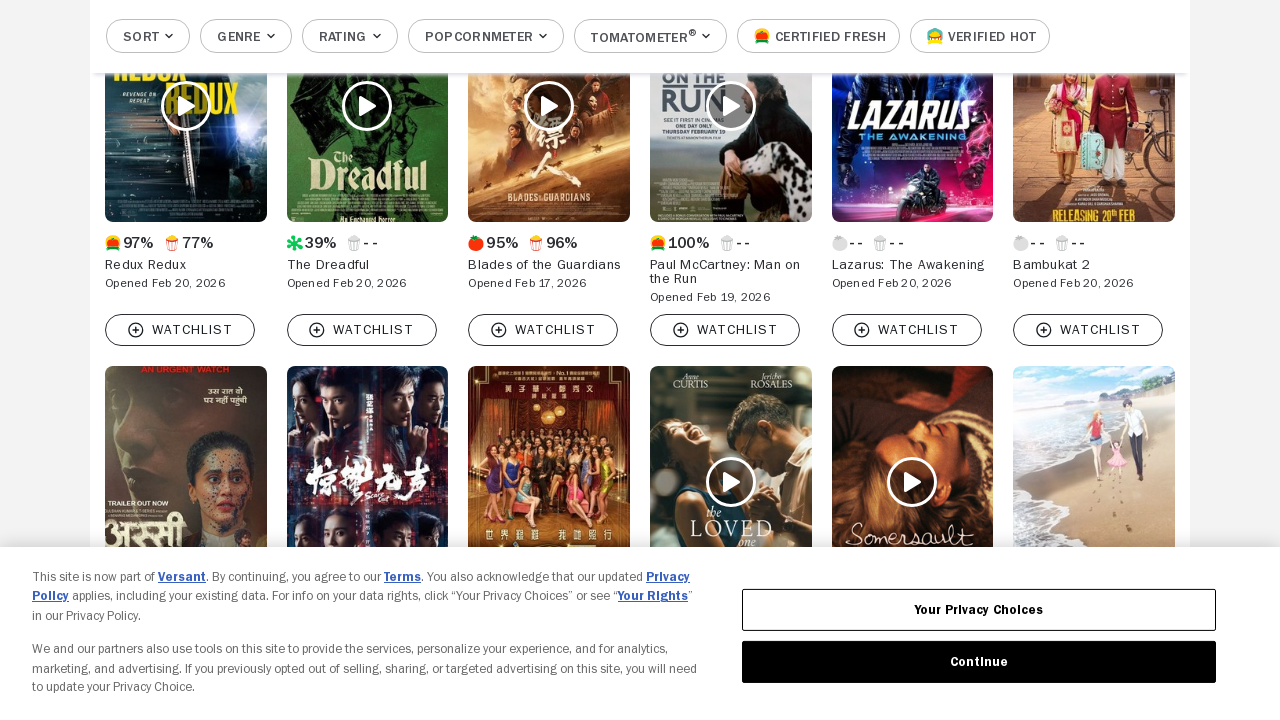

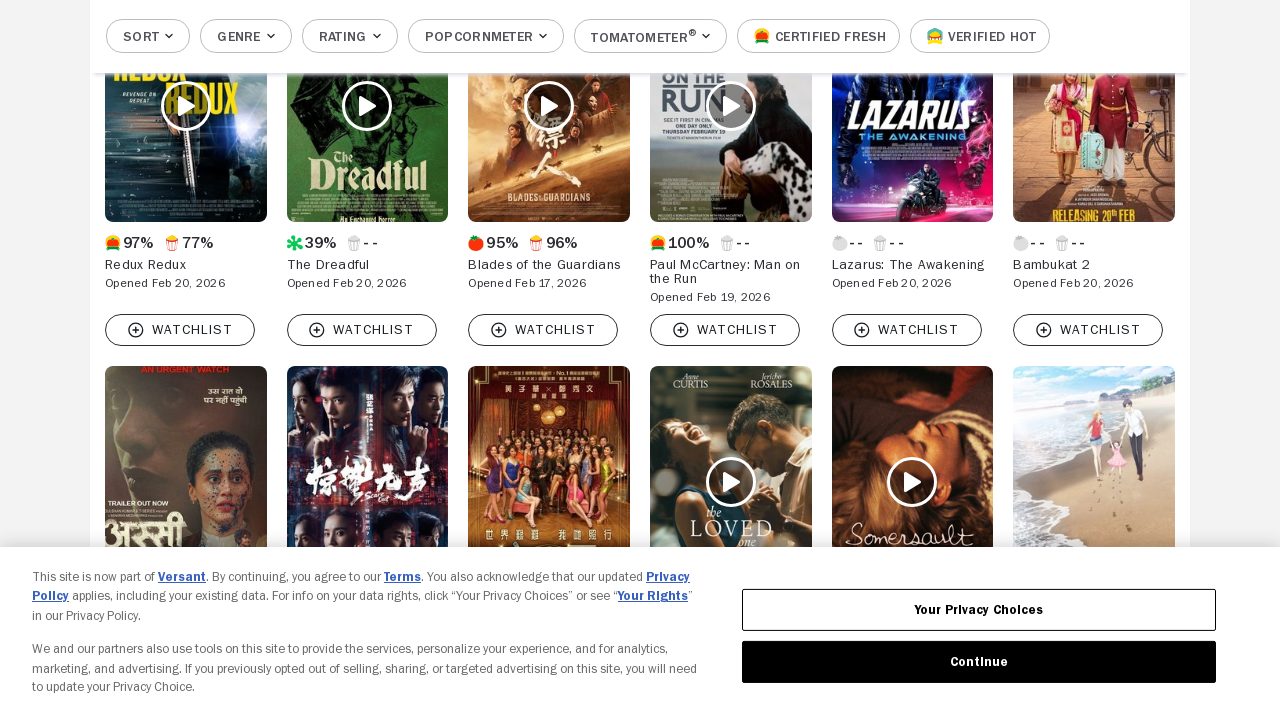